Navigates to example.com and clicks on the first link element on the page

Starting URL: https://example.com

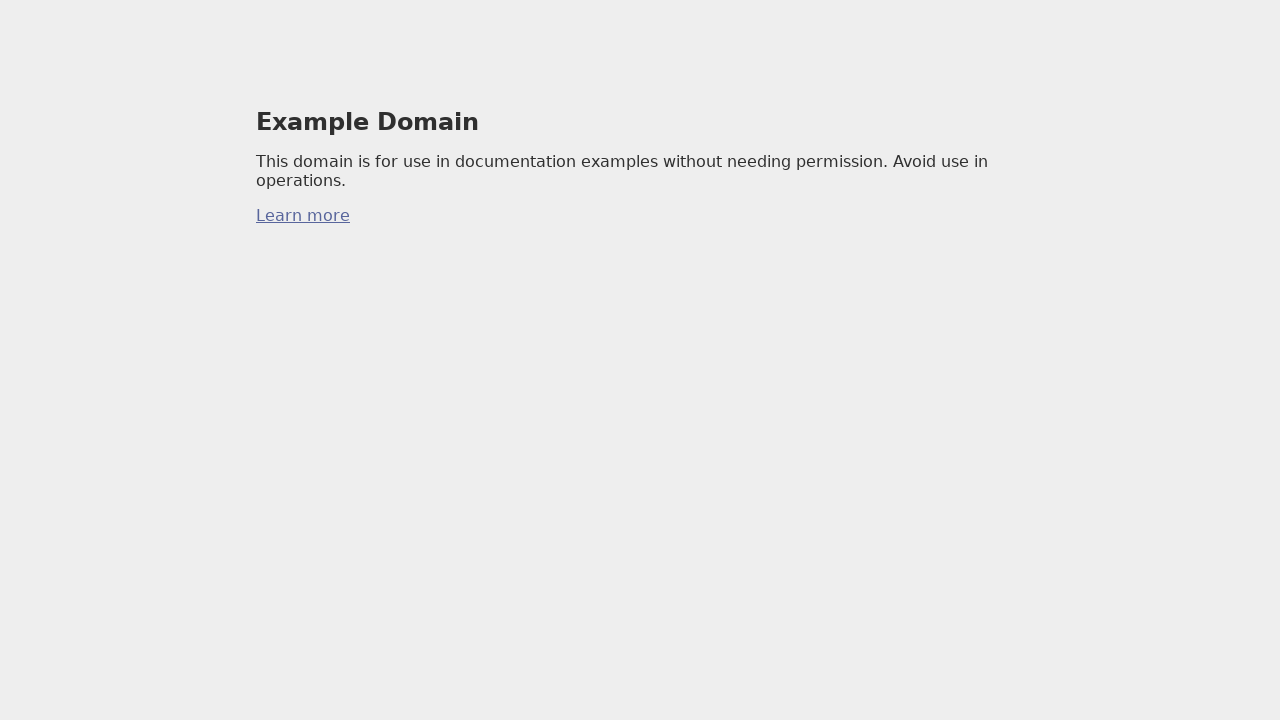

Navigated to https://example.com
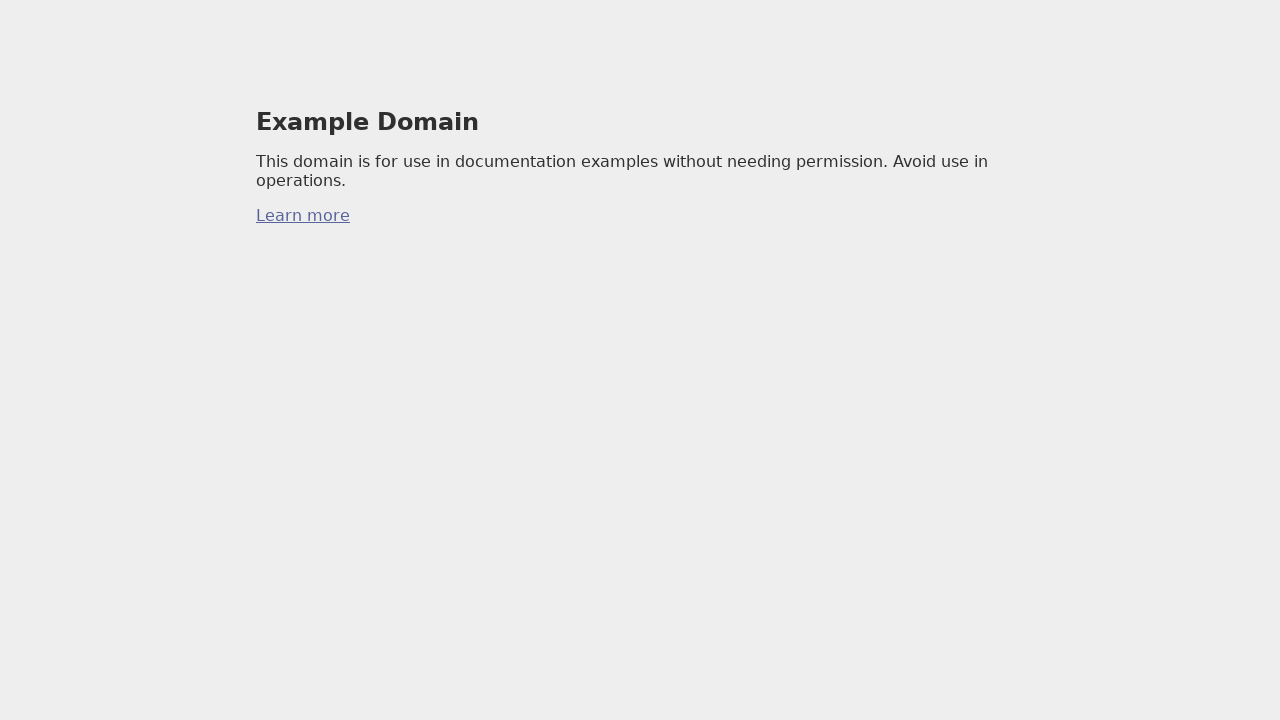

Queried for the first anchor element on the page
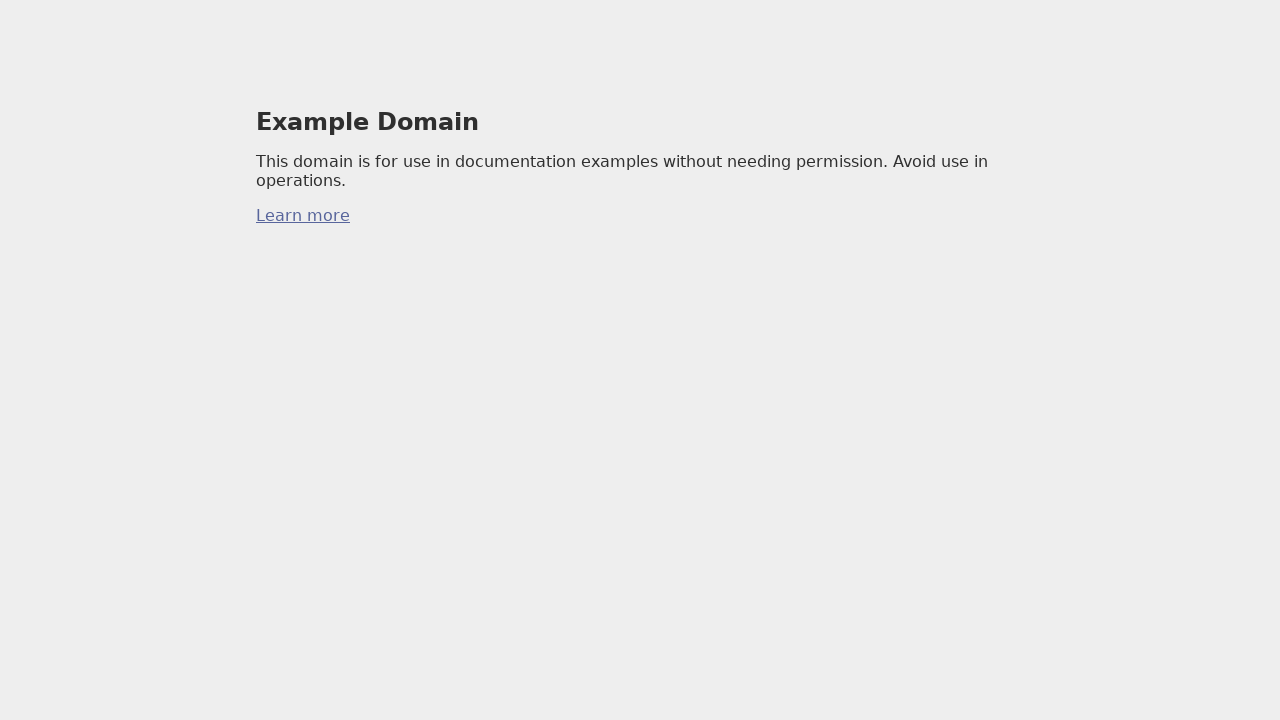

Clicked the first link element
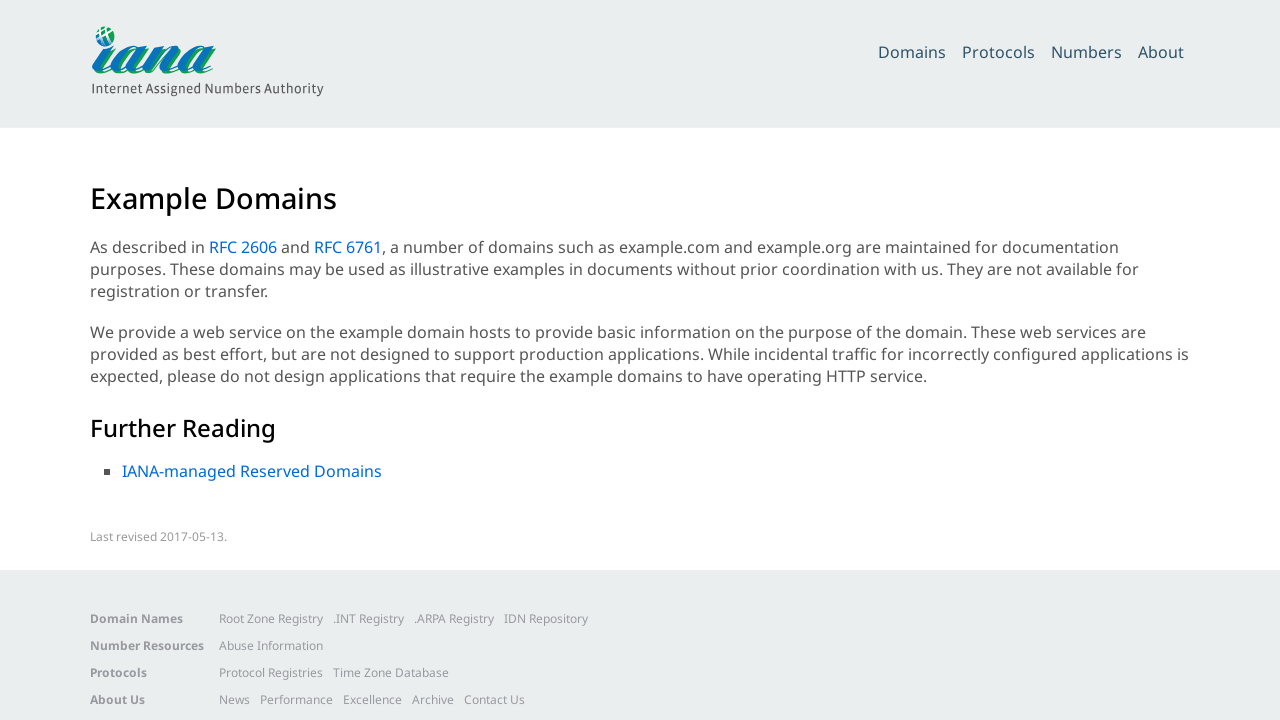

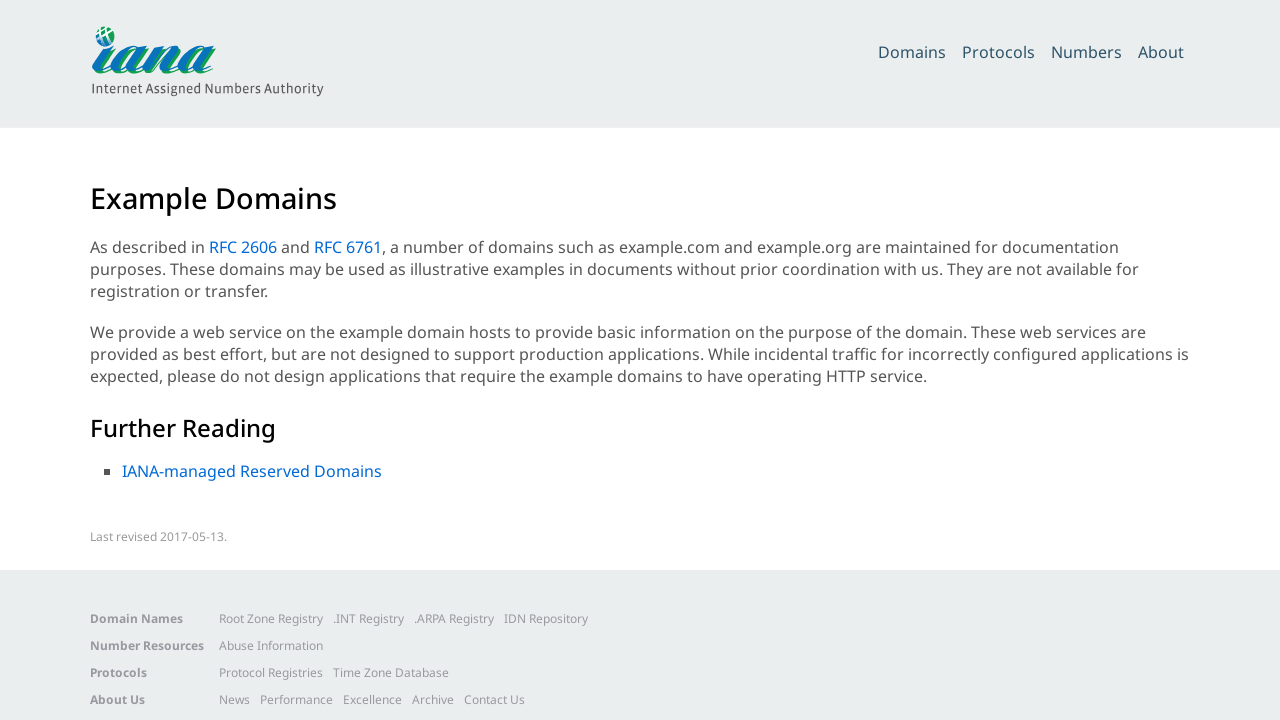